Tests registration form with valid username and password combinations, verifying successful registration message is displayed

Starting URL: https://anatoly-karpovich.github.io/demo-login-form/

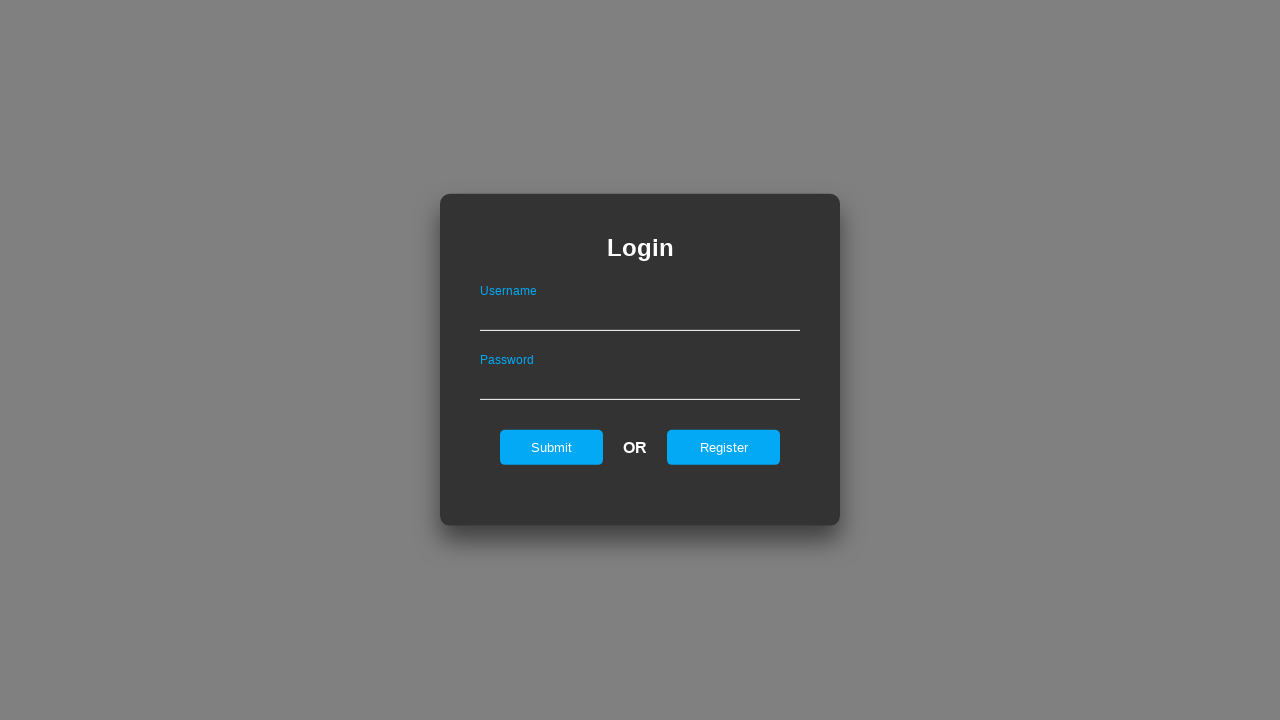

Clicked Register button to navigate to registration form at (724, 447) on input#registerOnLogin
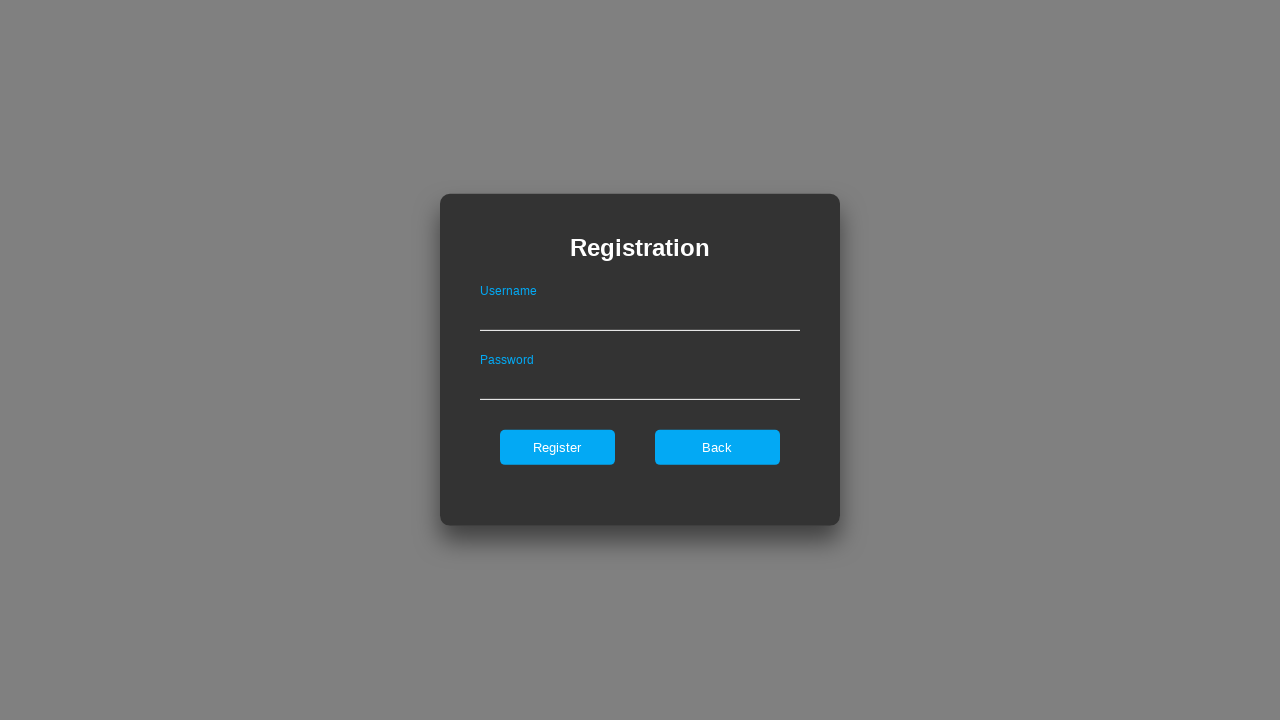

Registration form appeared
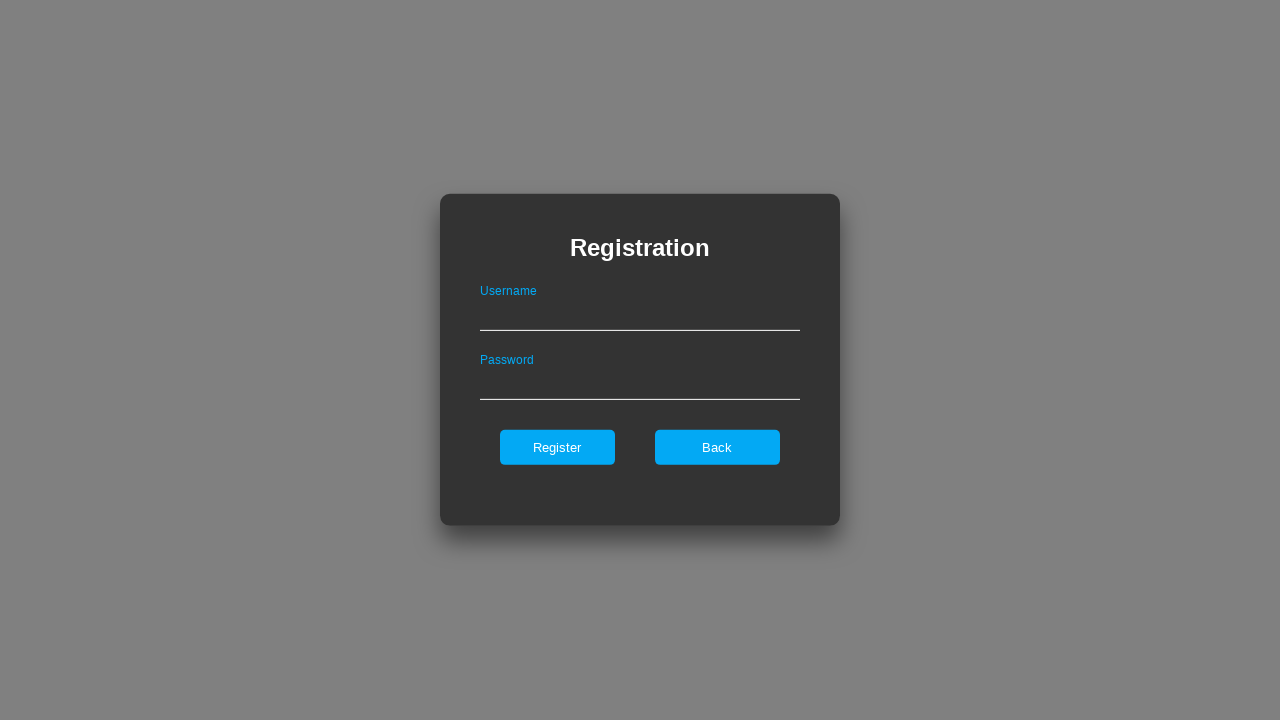

Filled username field with 'TestUser_742' on input#userNameOnRegister
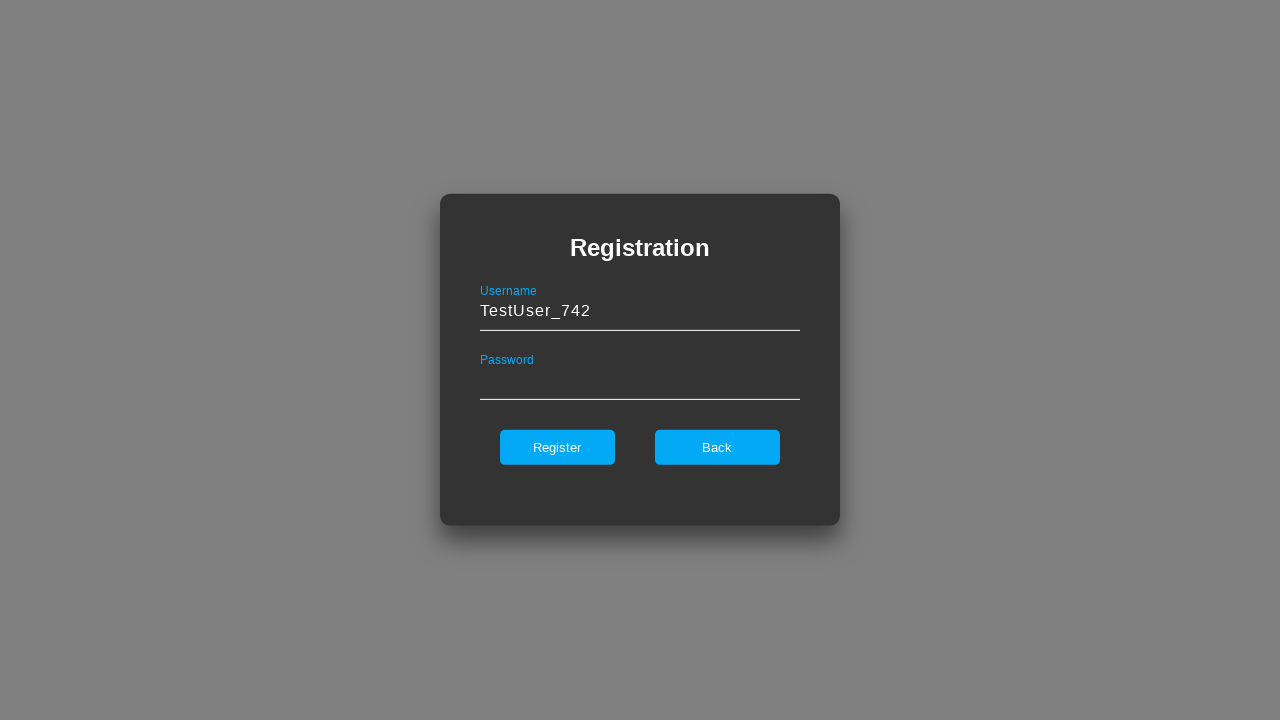

Filled password field with 'SecurePass123' on input#passwordOnRegister
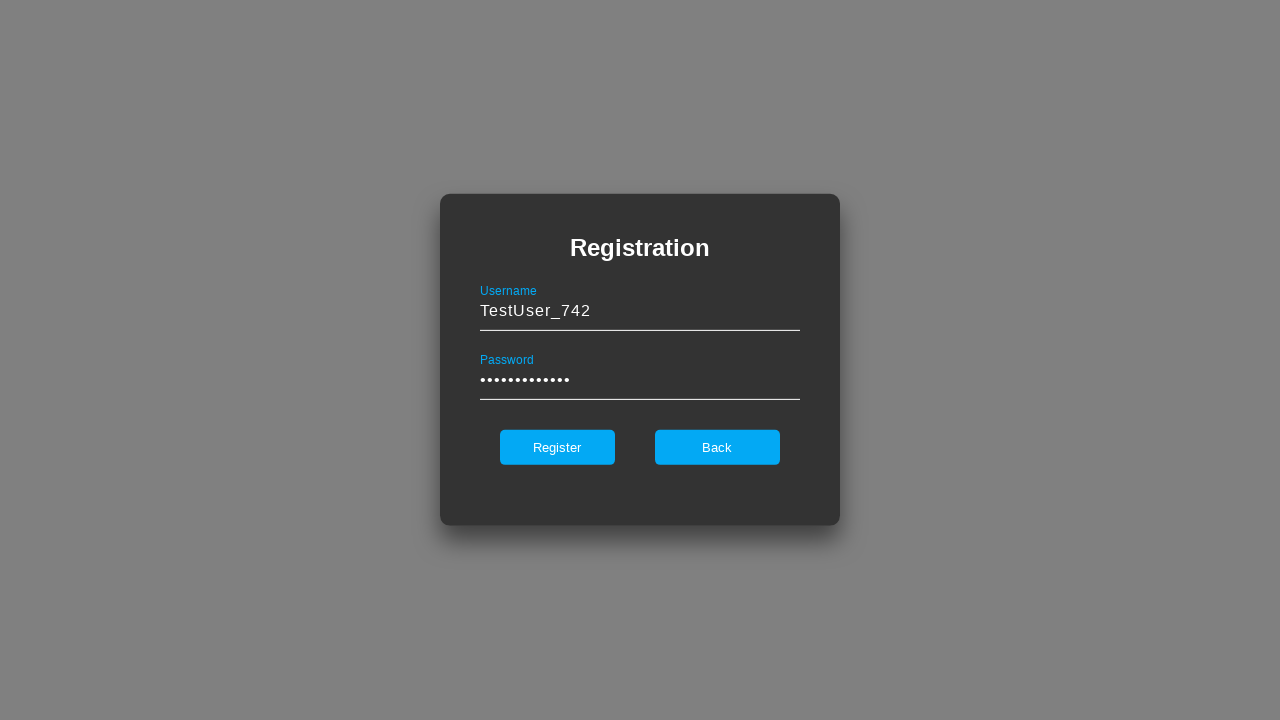

Clicked Register button to submit registration form at (557, 447) on input#register
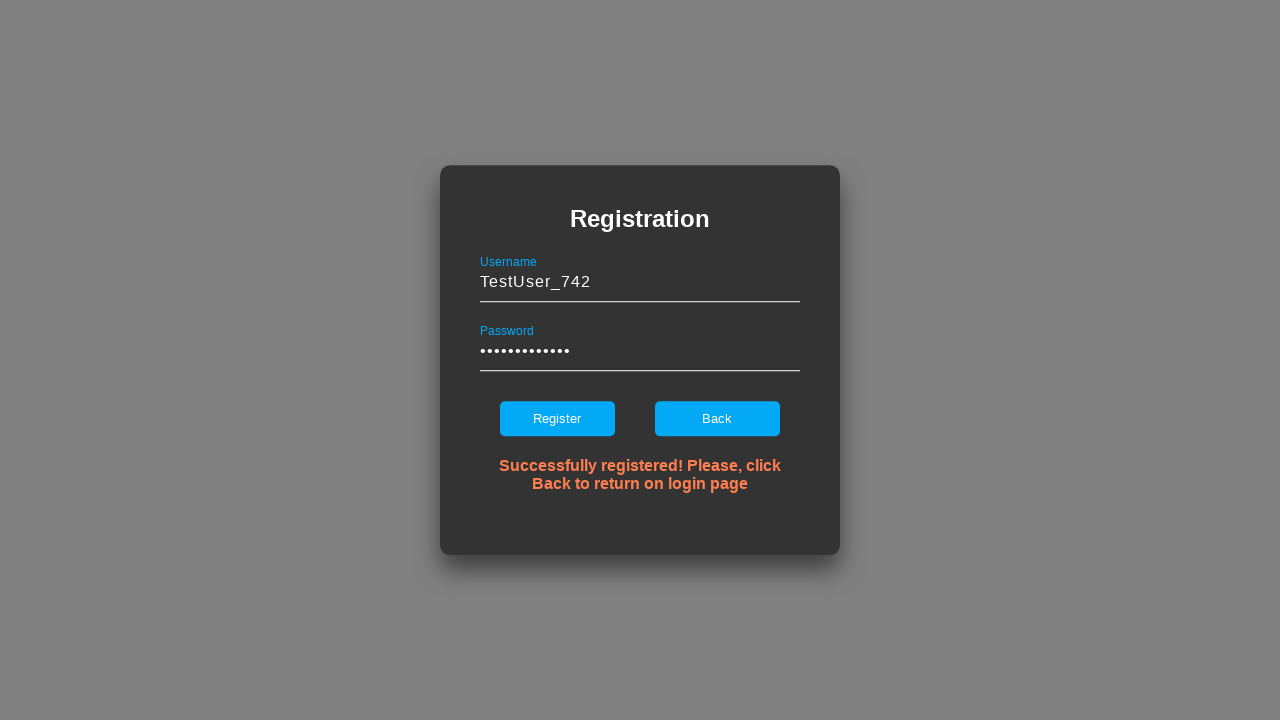

Successful registration message displayed
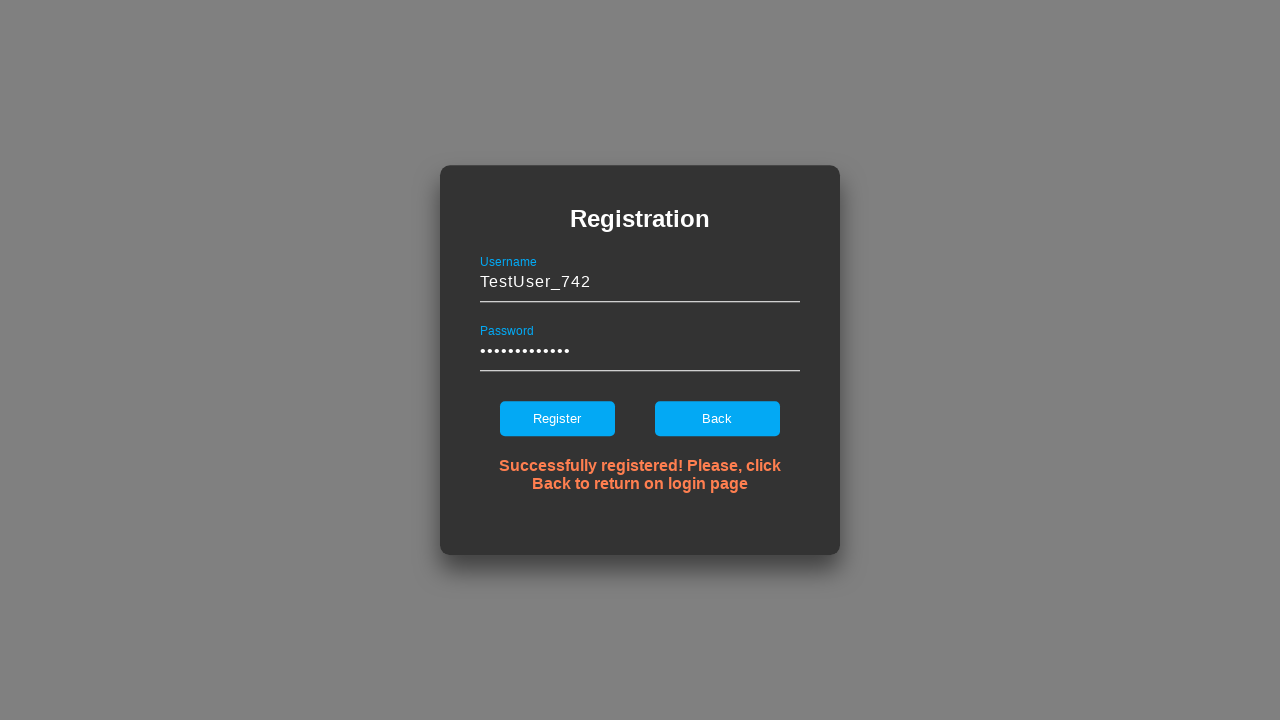

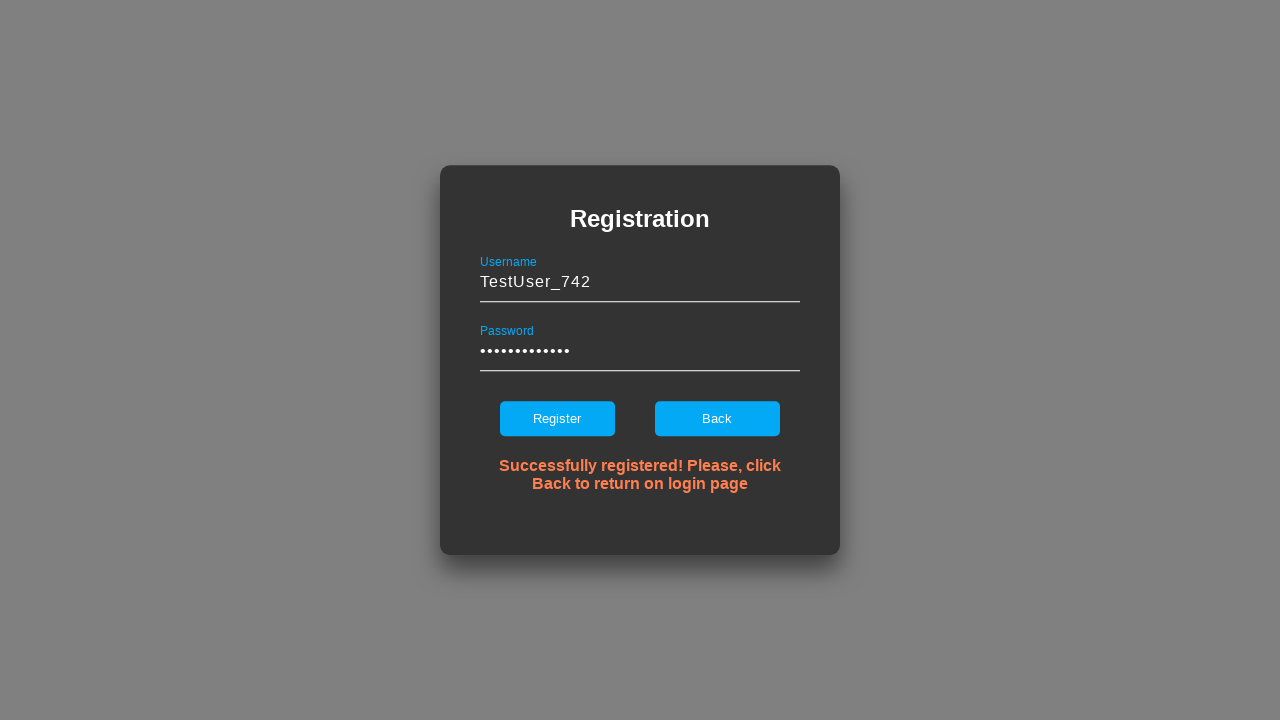